Tests navigation by clicking on the "About Us" link from the homepage and verifying page navigation

Starting URL: https://training-support.net

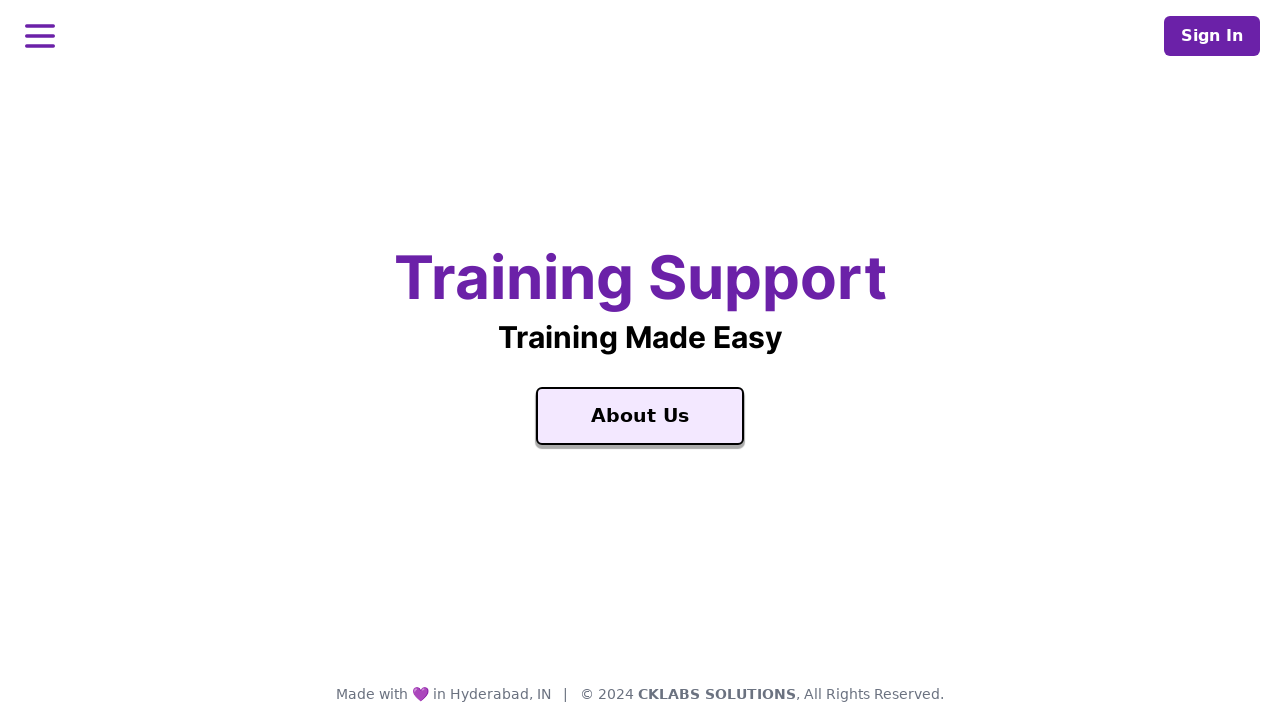

Clicked on the 'About Us' link at (640, 416) on text=About Us
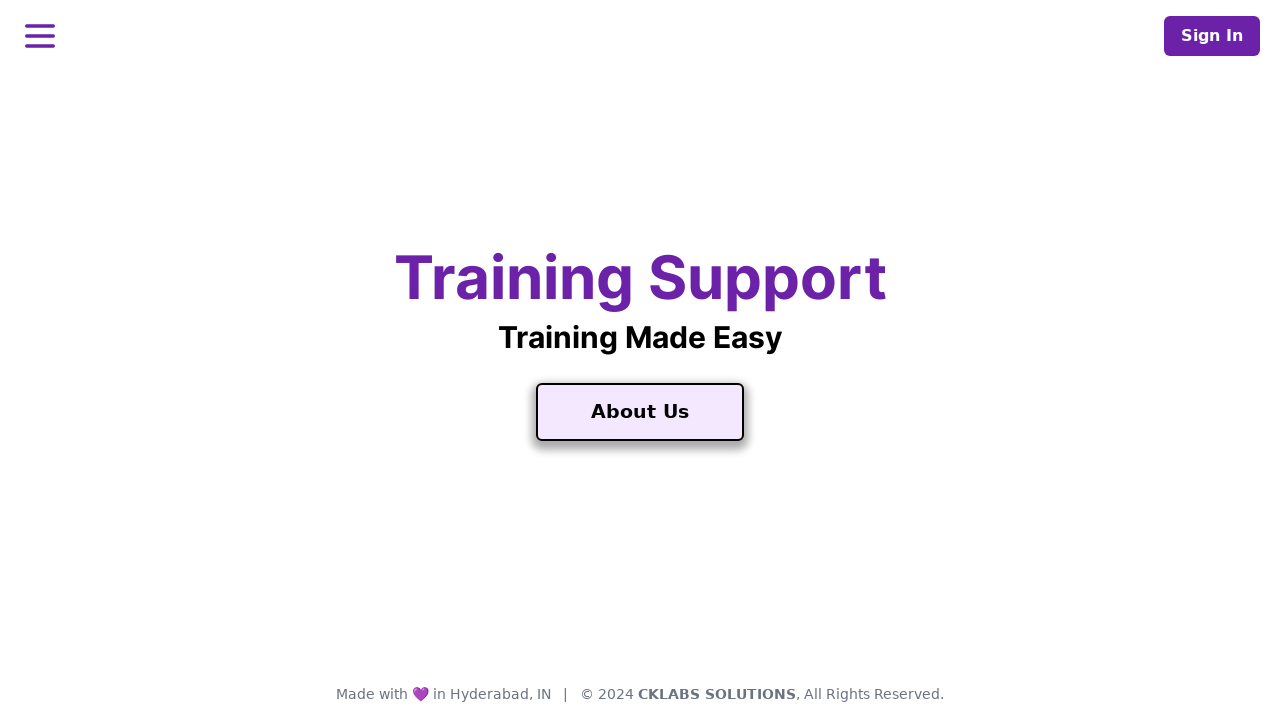

Page navigation completed and DOM content loaded
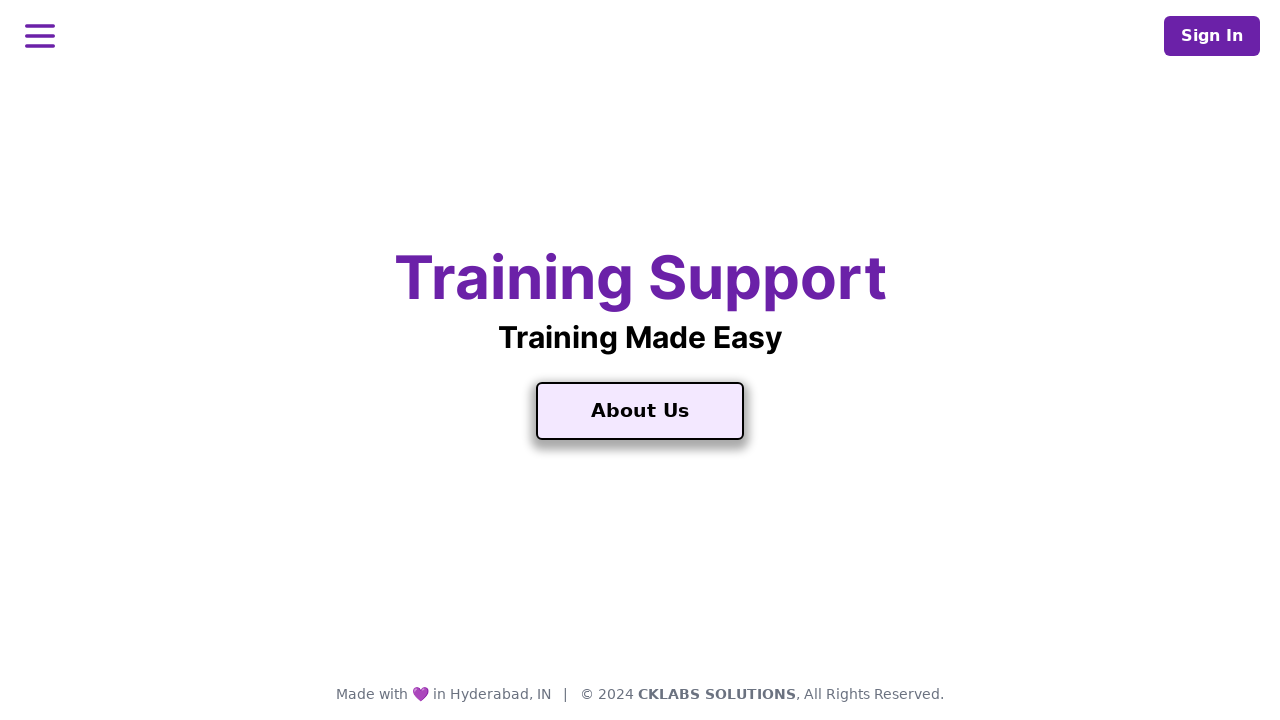

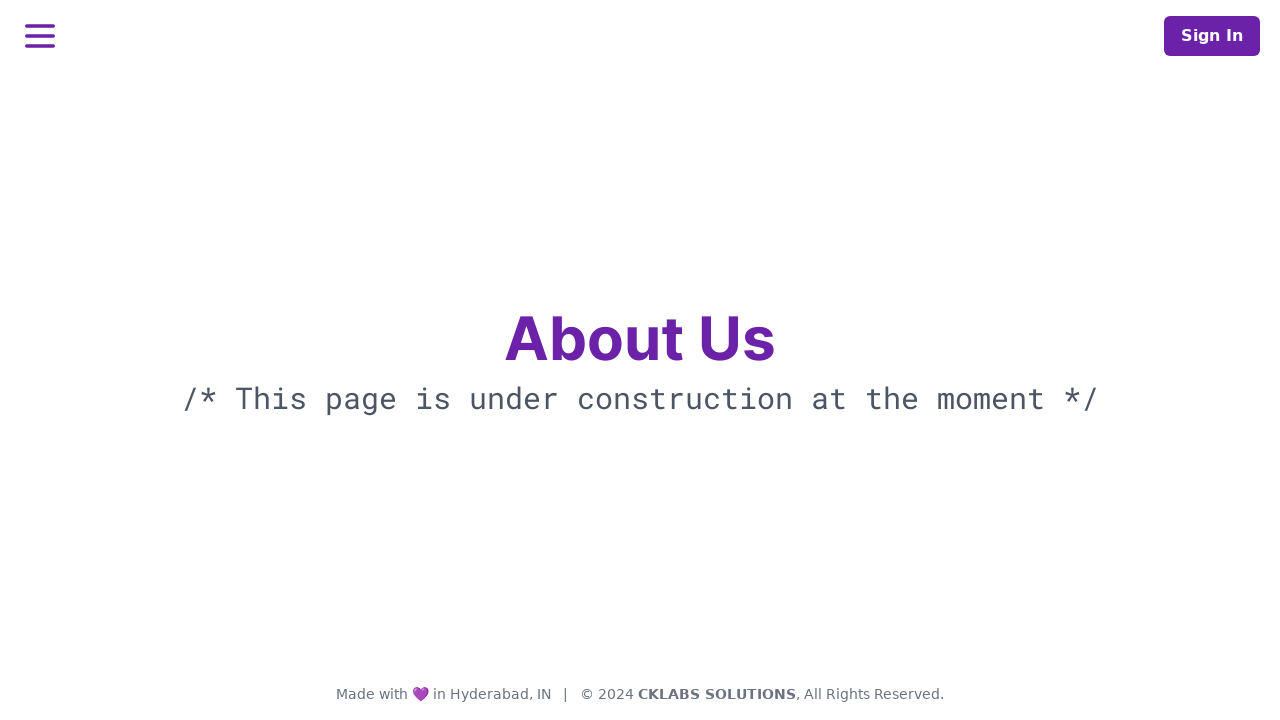